Tests browser navigation commands including clicking a tutorials button, navigating back, forward, to a URL, and refreshing the page on W3Schools website

Starting URL: https://www.w3schools.com/

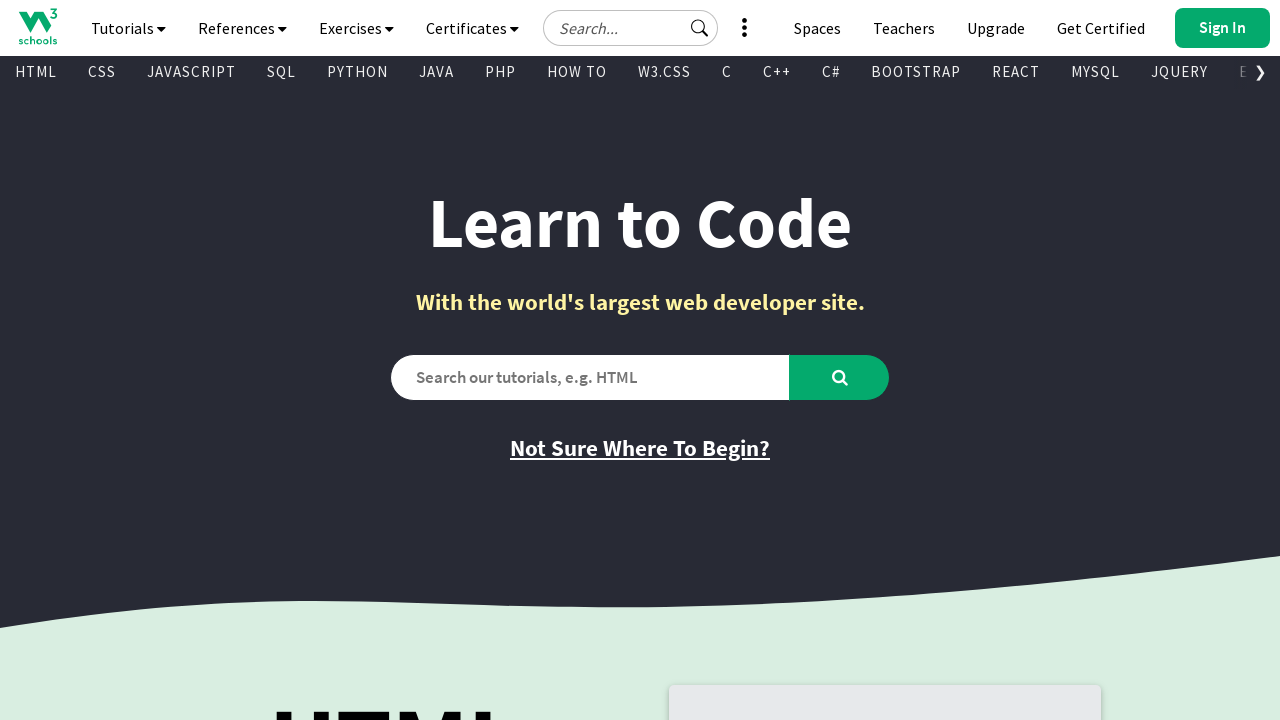

Clicked on the tutorials navigation button at (128, 28) on a#navbtn_tutorials
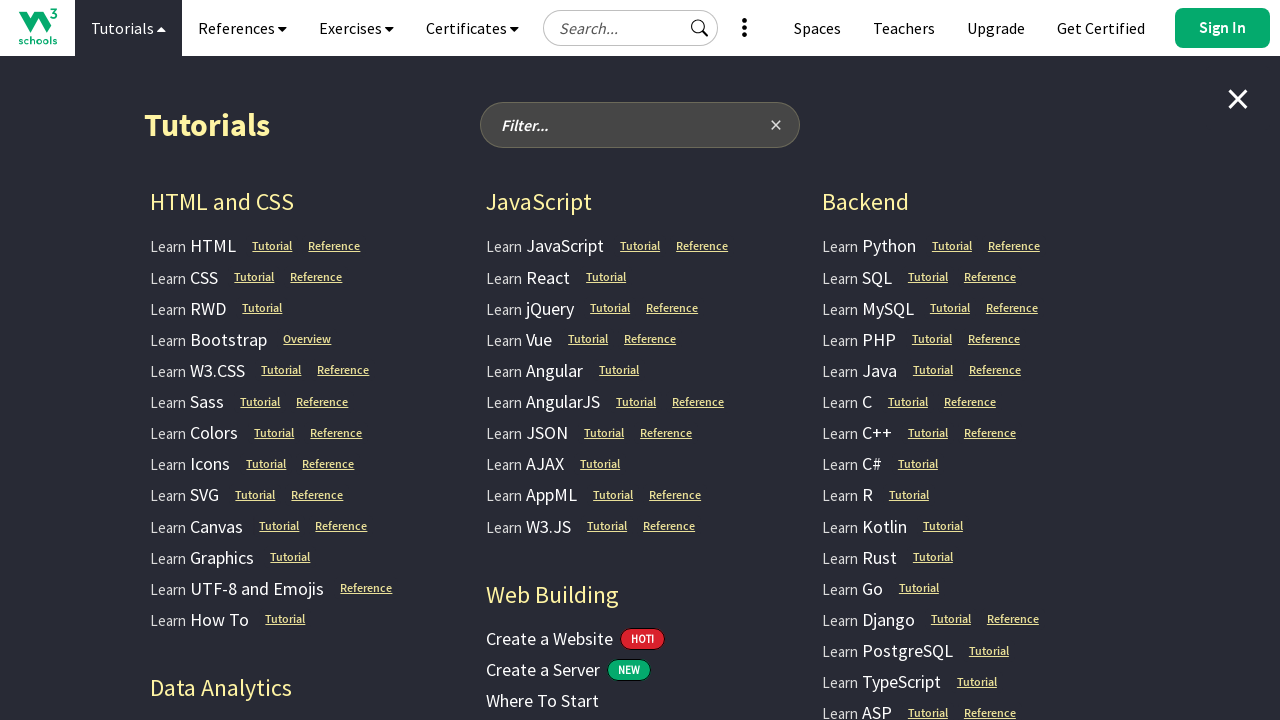

Tutorials page loaded (domcontentloaded)
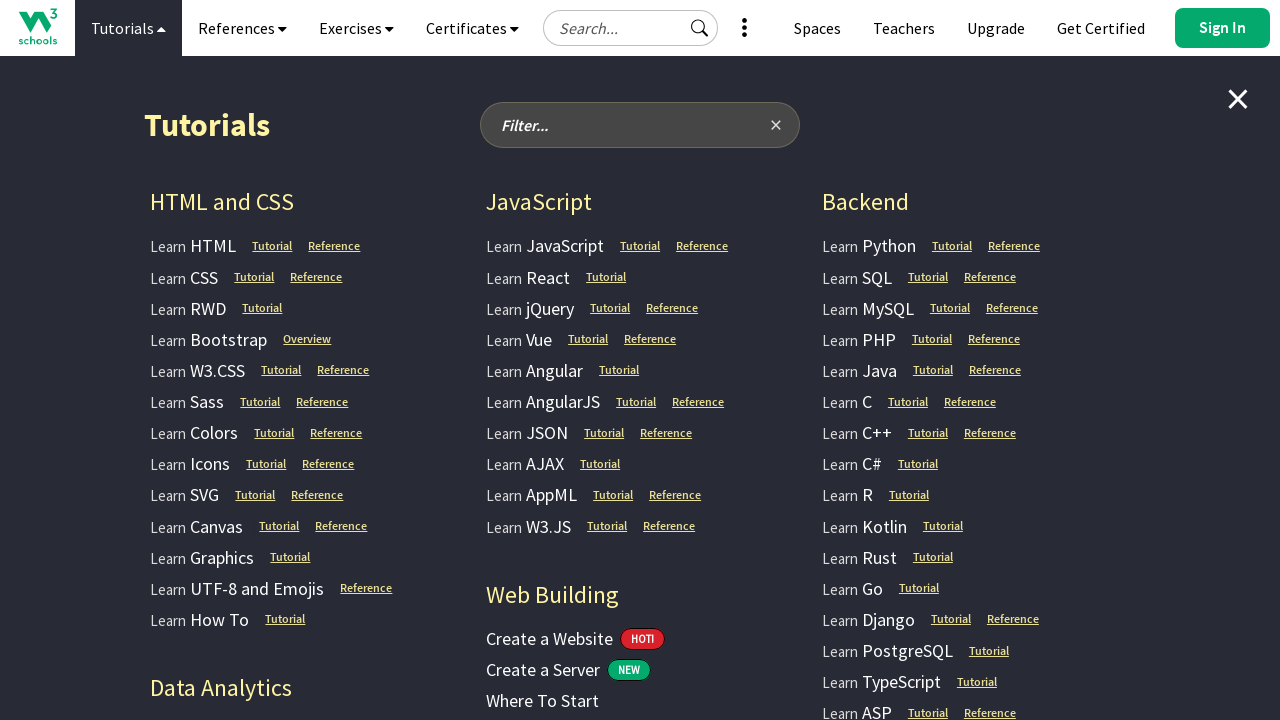

Navigated back to home page
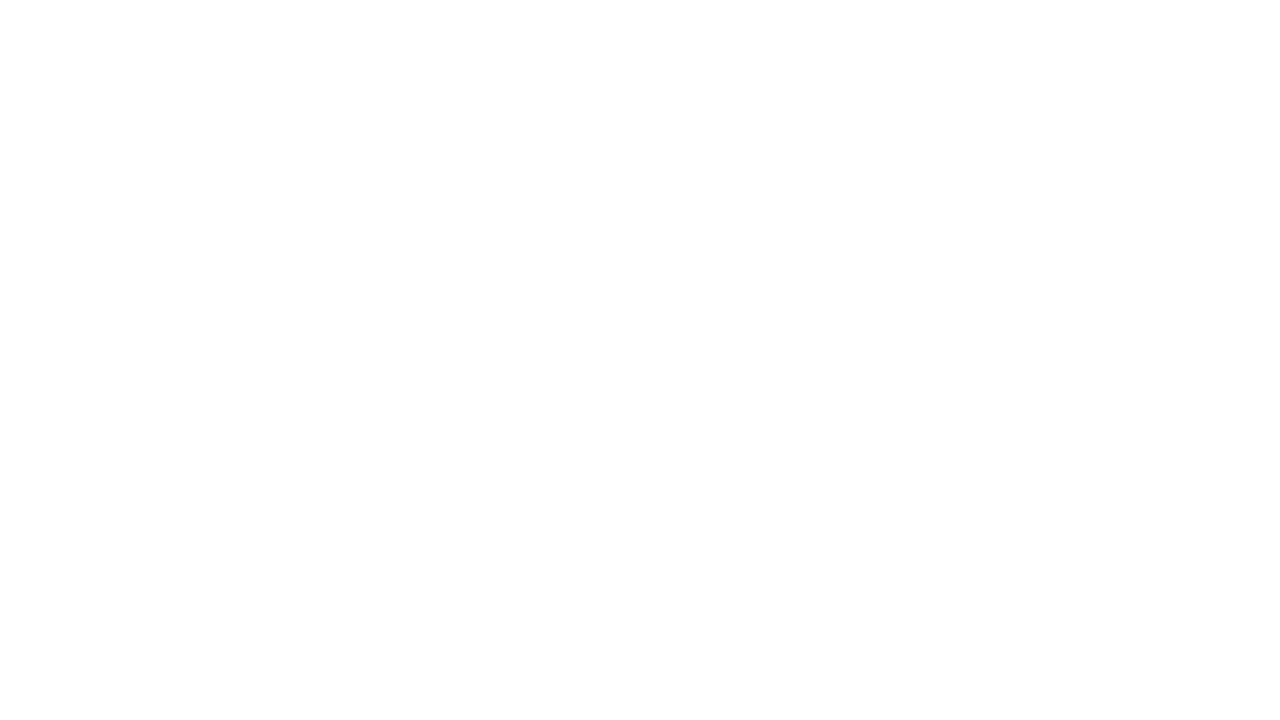

Home page loaded (domcontentloaded)
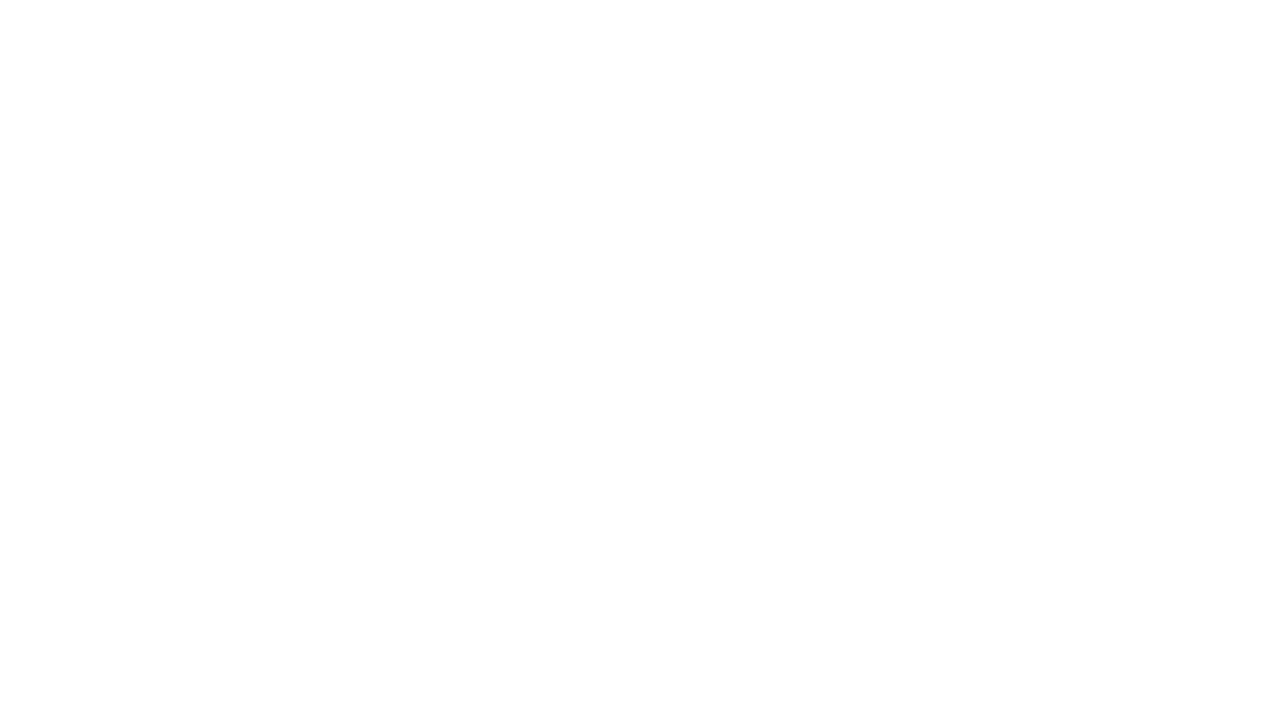

Navigated forward to tutorials page
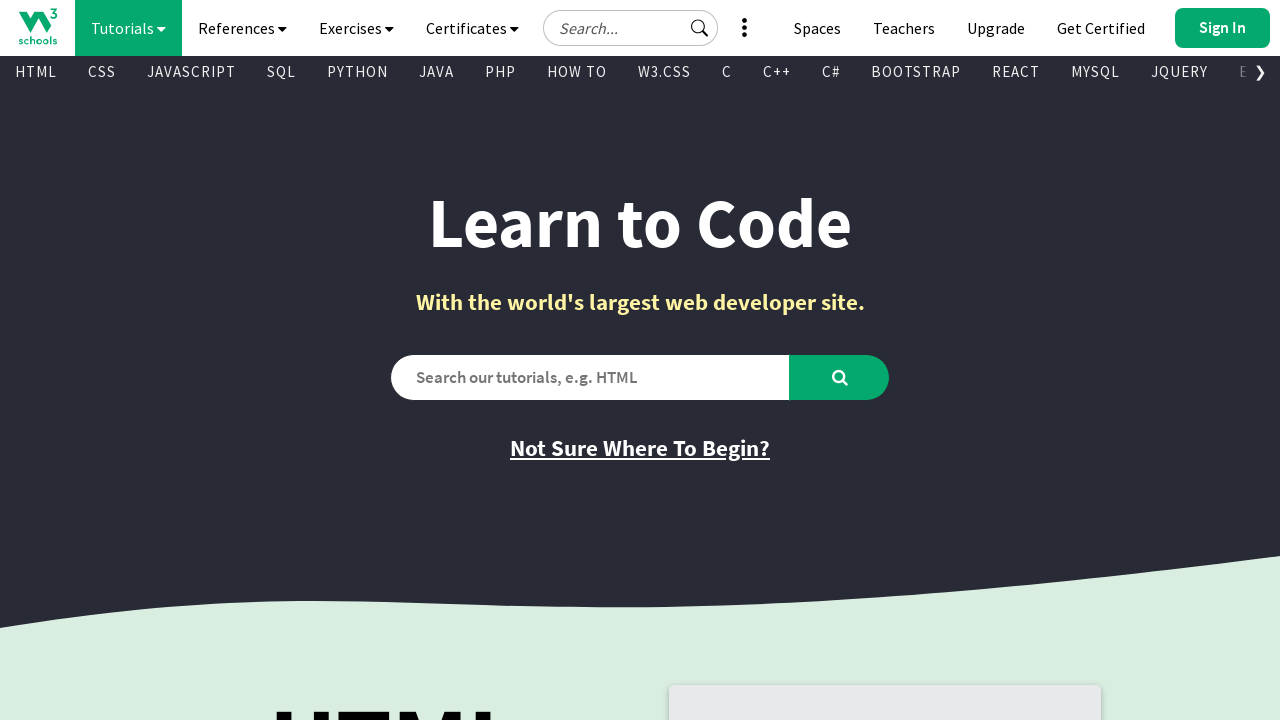

Tutorials page loaded again (domcontentloaded)
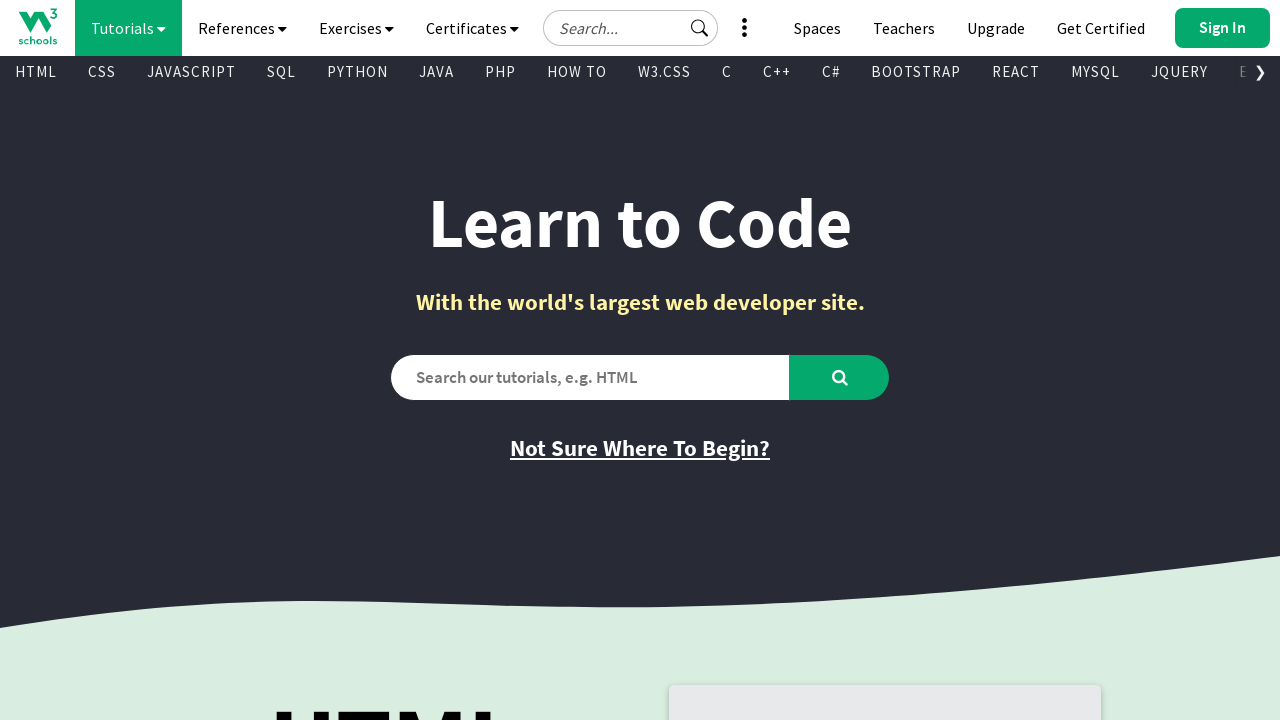

Navigated to https://www.w3schools.com/
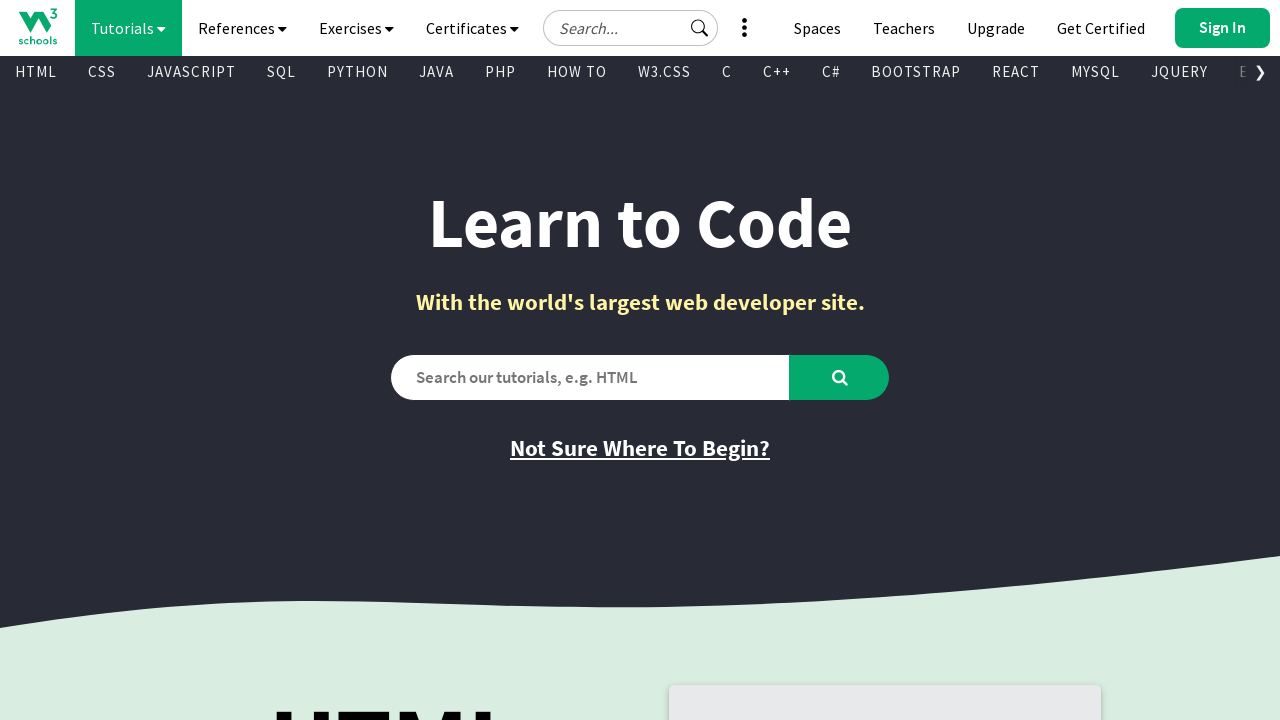

W3Schools home page loaded (domcontentloaded)
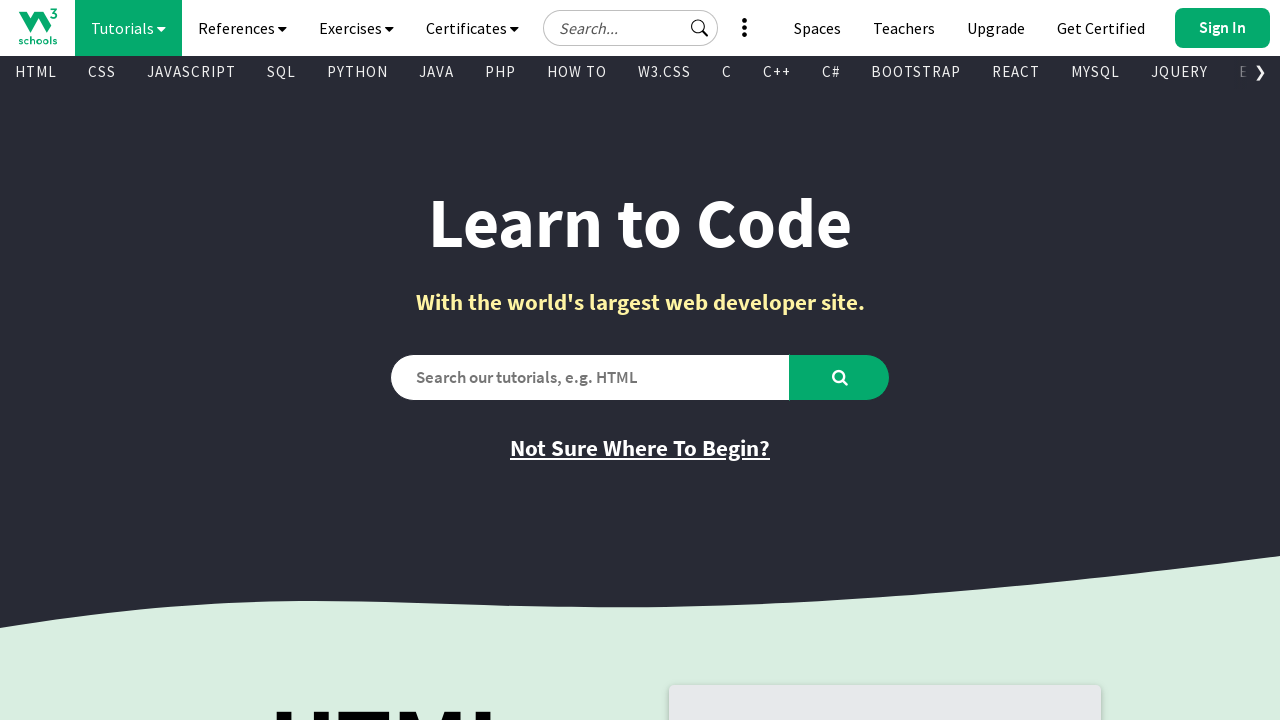

Refreshed the page
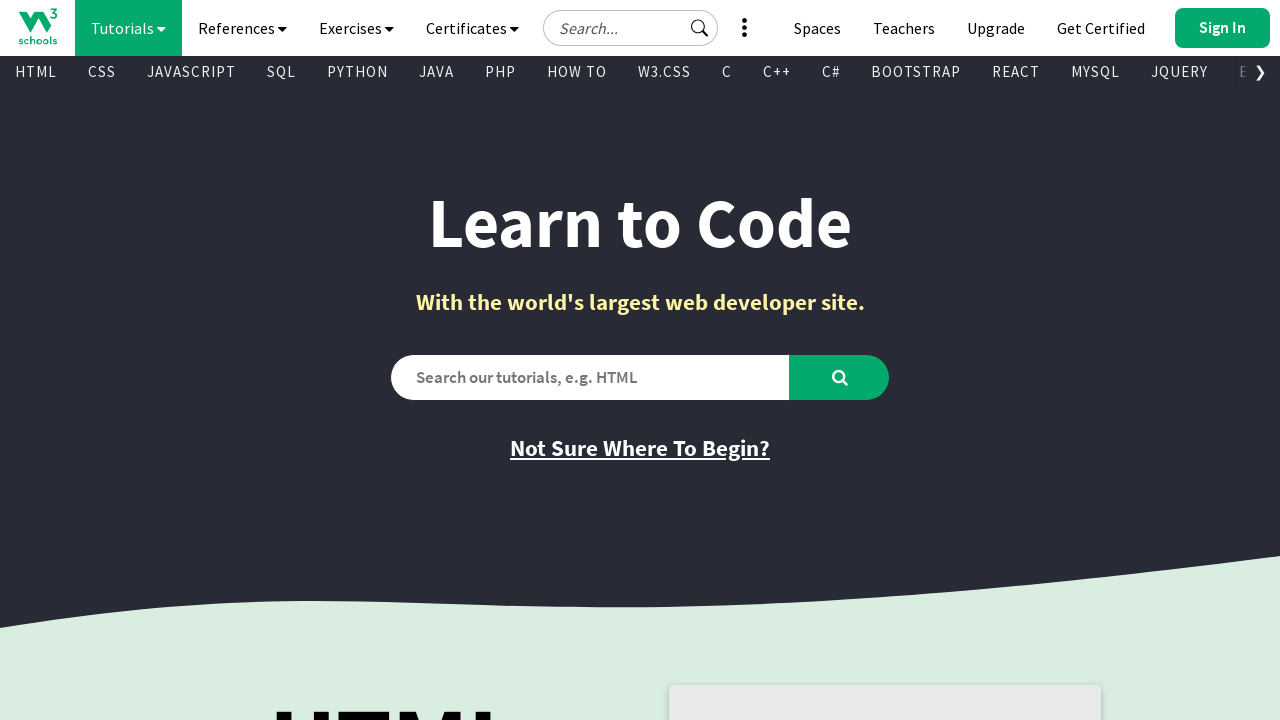

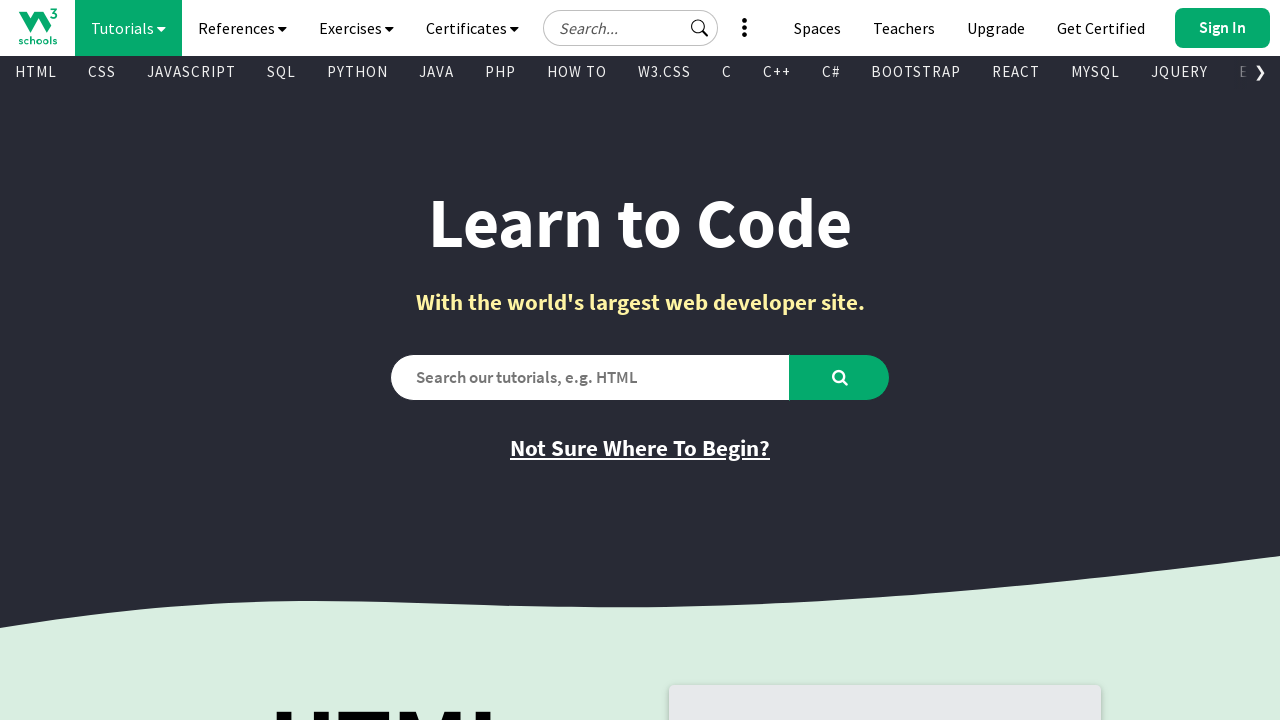